Tests window switching functionality by clicking a button that opens a new tab, switching to it, and then switching back to the original window

Starting URL: https://formy-project.herokuapp.com/switch-window

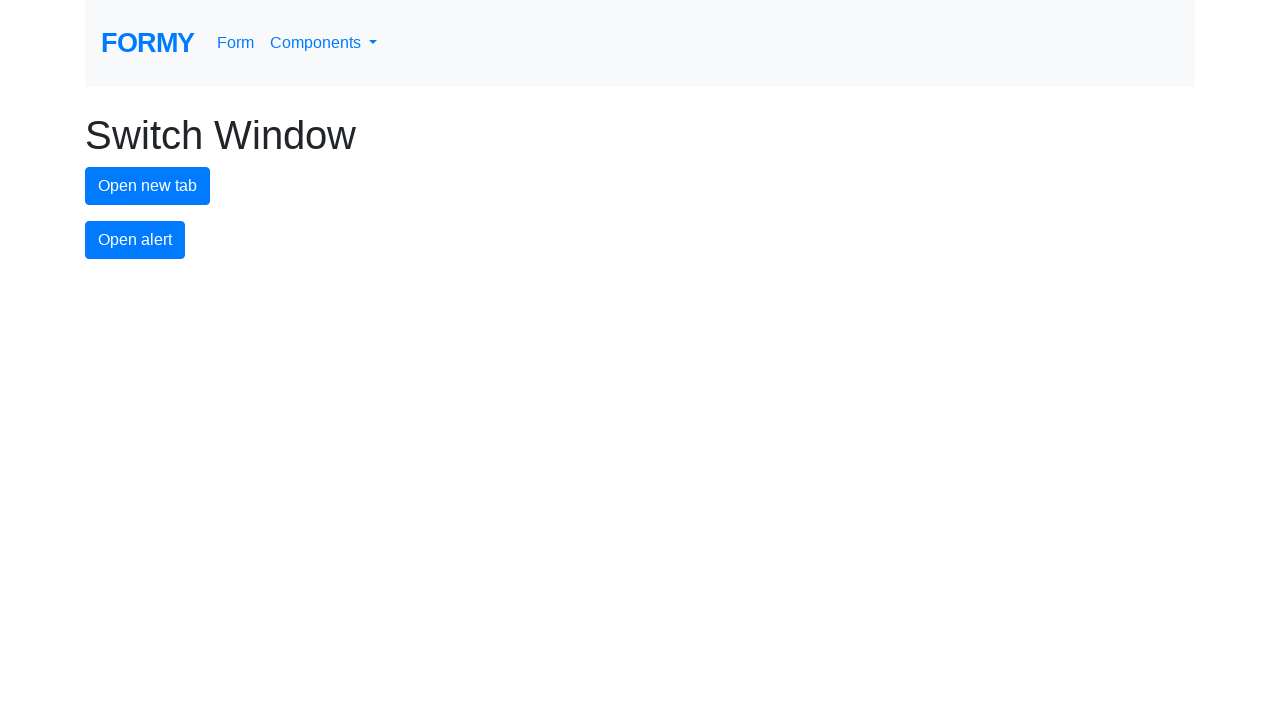

Clicked button to open new tab at (148, 186) on #new-tab-button
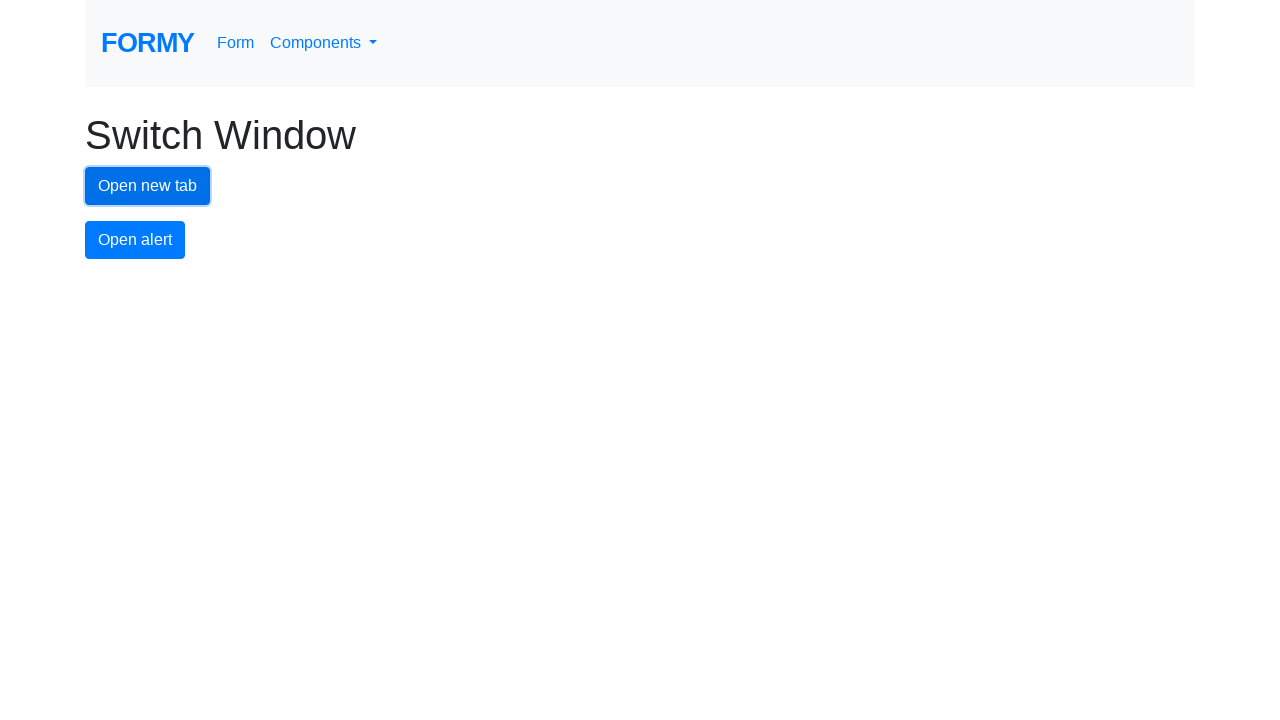

Waited for new tab to open
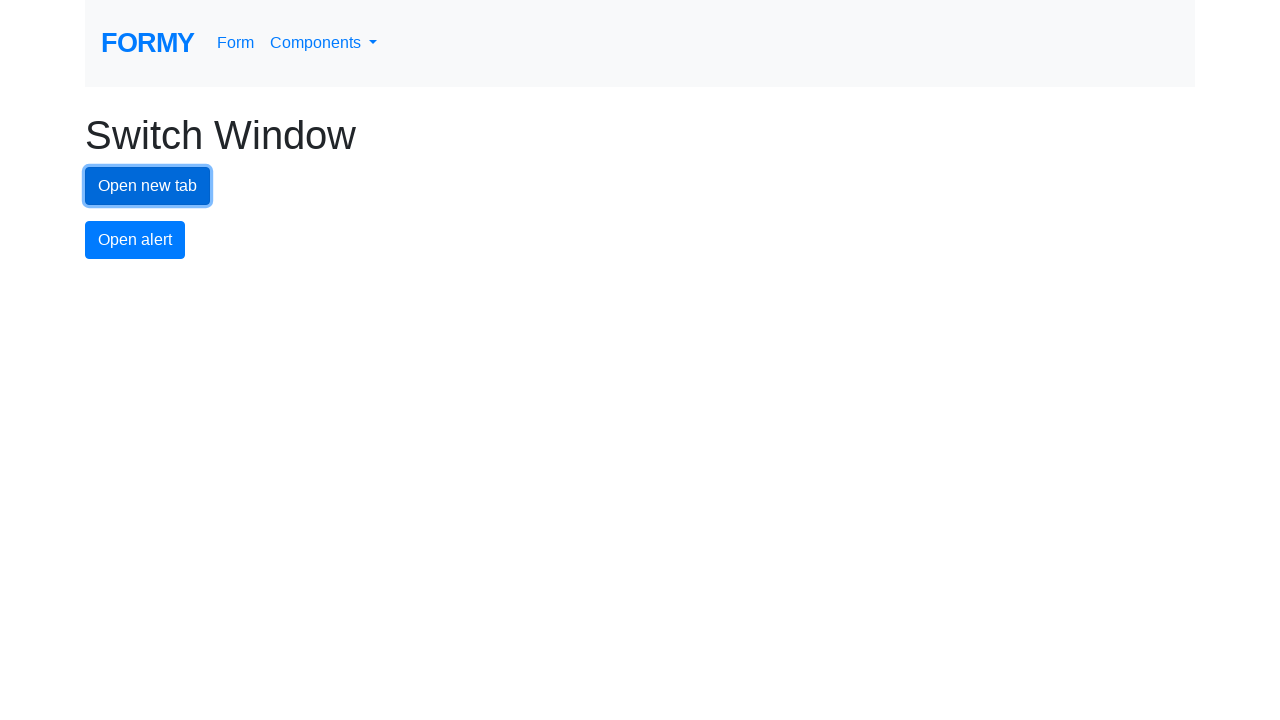

Retrieved all open pages/tabs from context
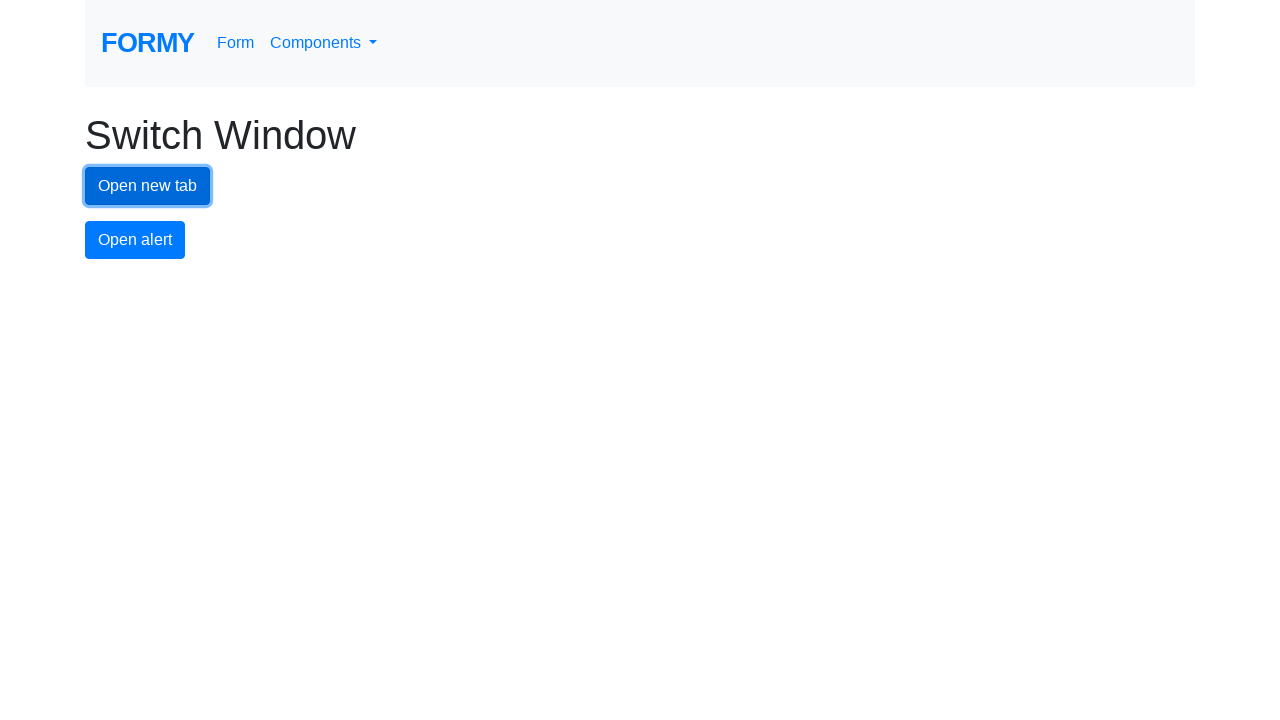

Identified new tab as the last opened page
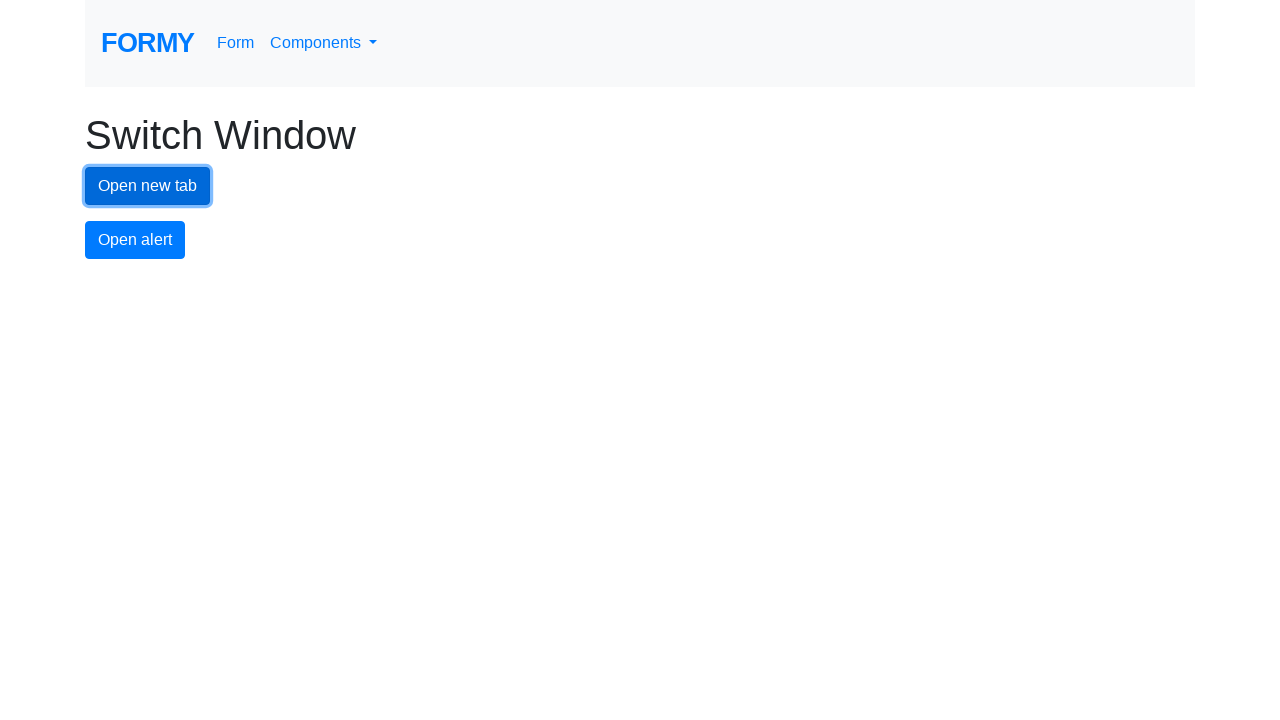

Switched focus to the new tab
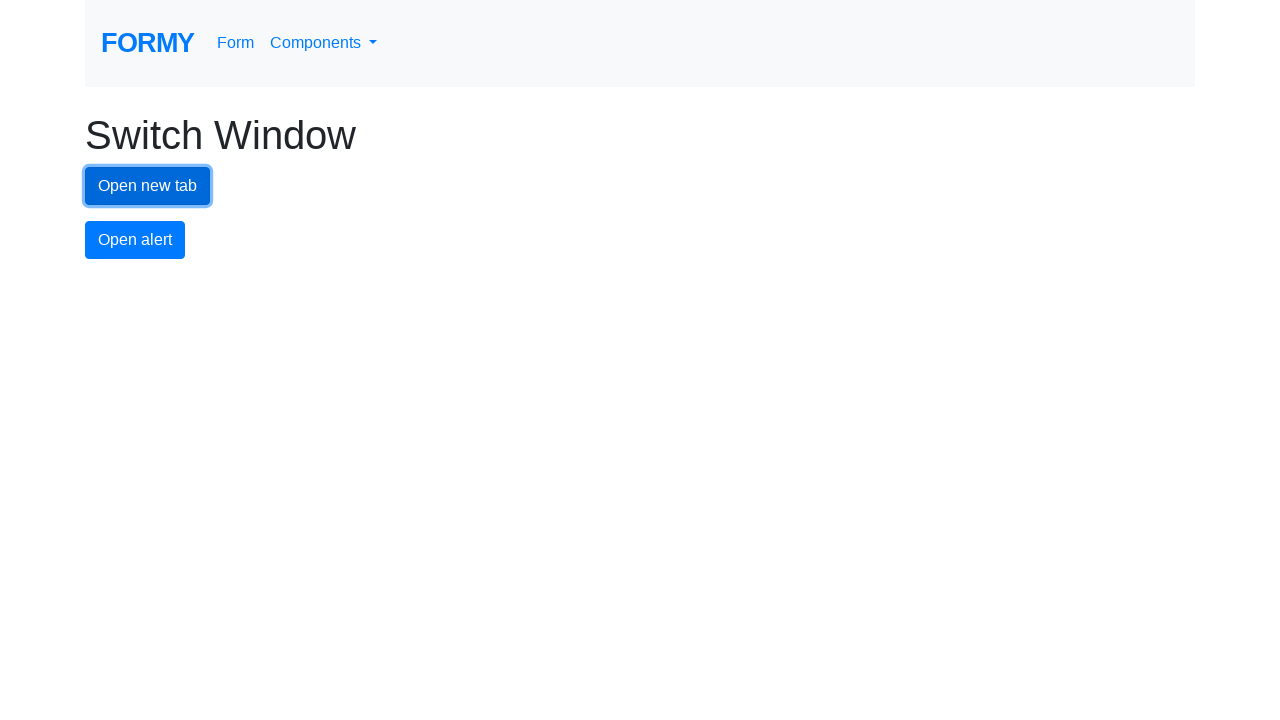

Waited on the new tab
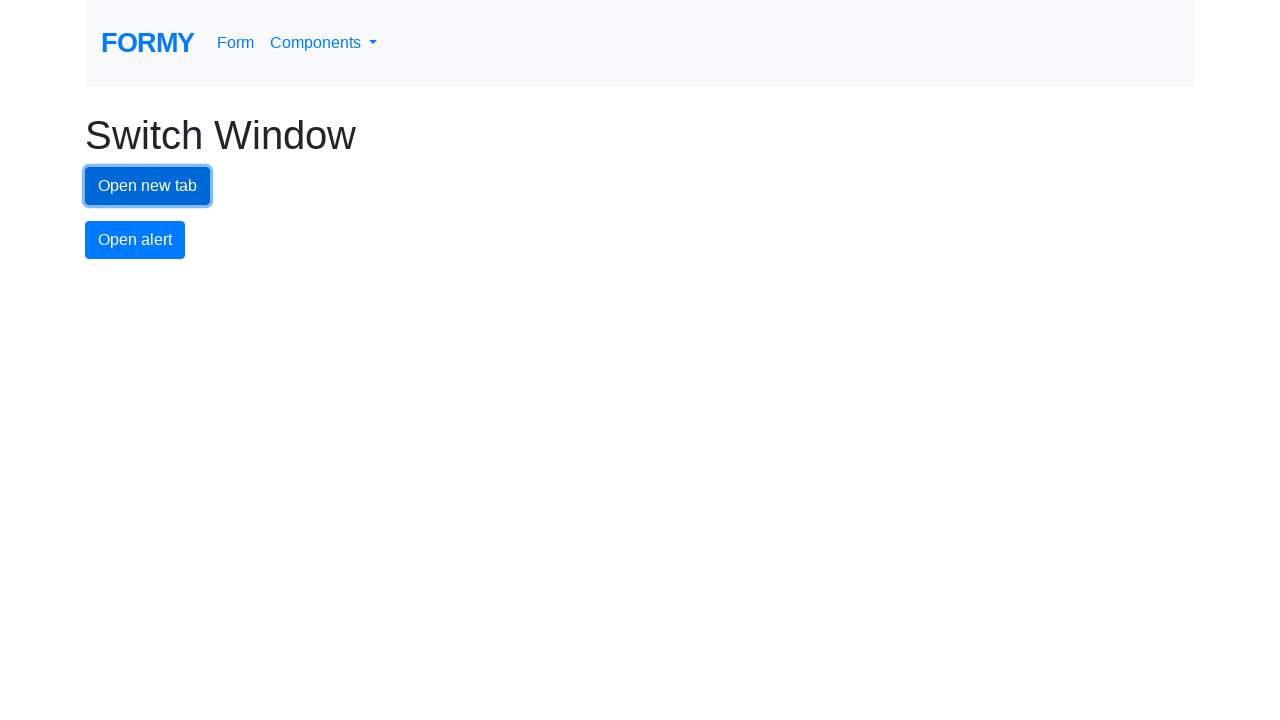

Switched focus back to the original tab
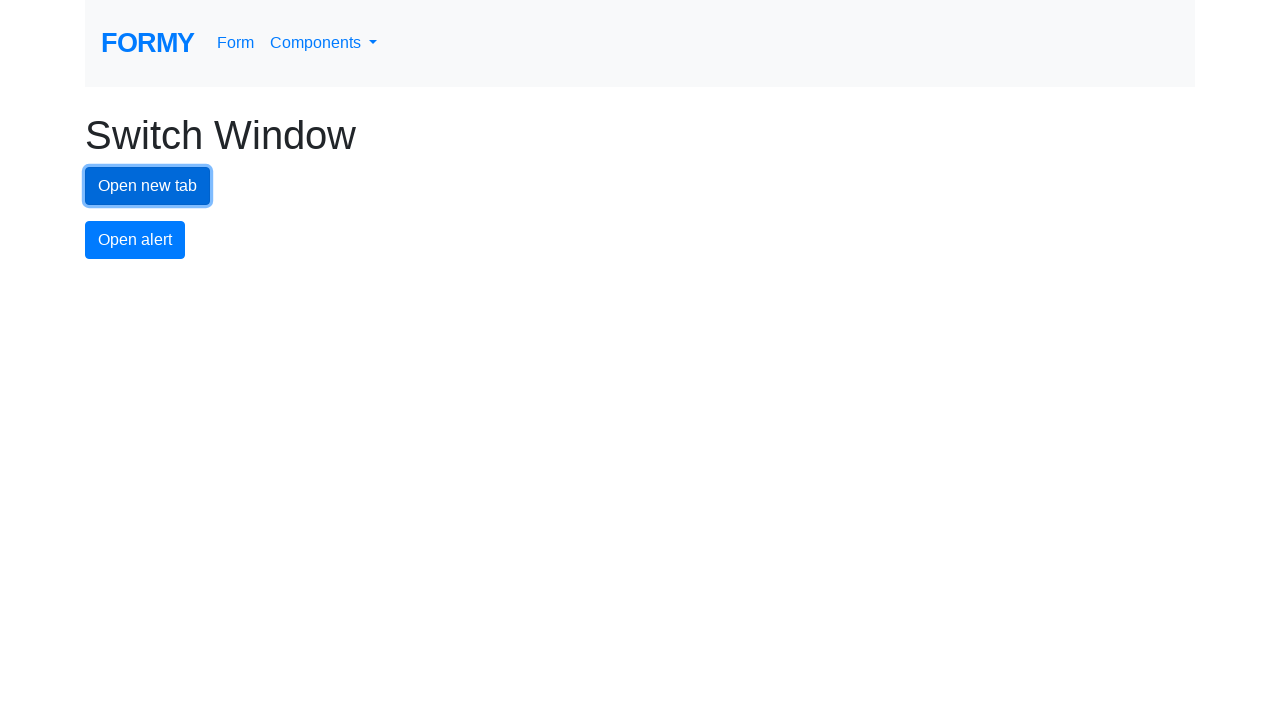

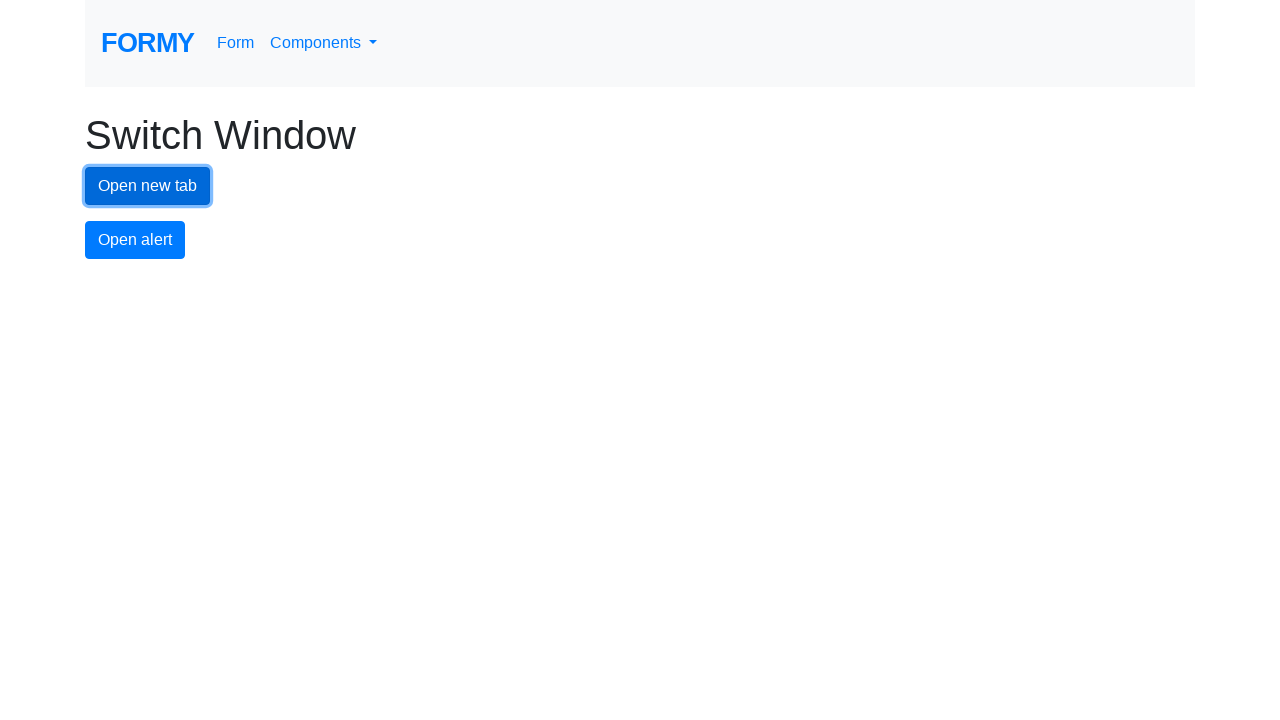